Tests a simple text input form by entering text and submitting it to verify the result

Starting URL: https://www.qa-practice.com/elements/input/simple

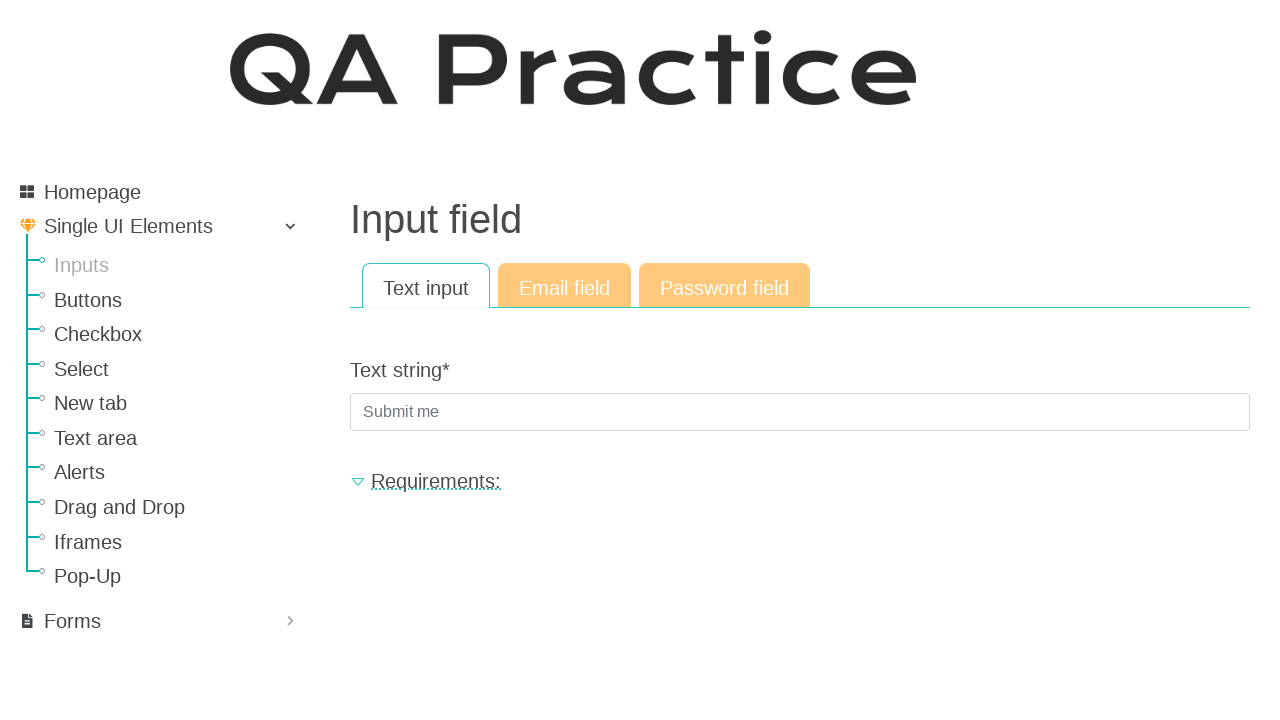

Filled text input field with 'TestText' on input[name='text_string']
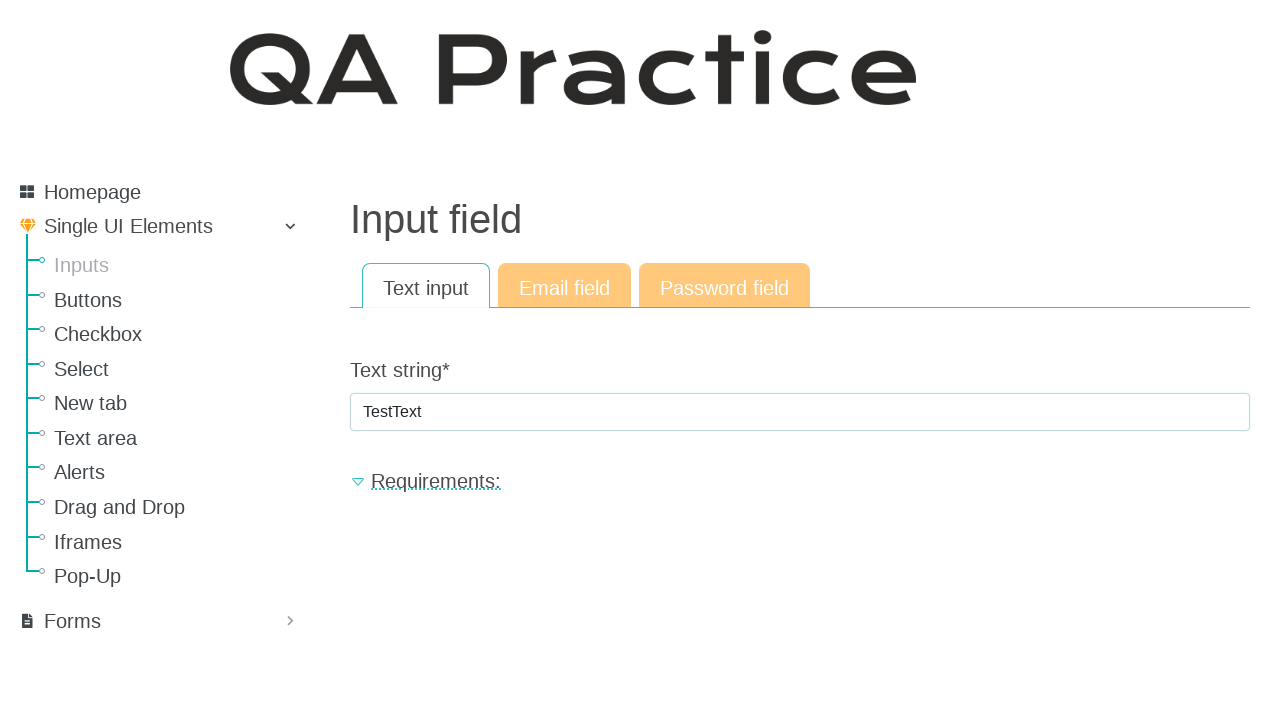

Pressed Enter to submit the form on input[name='text_string']
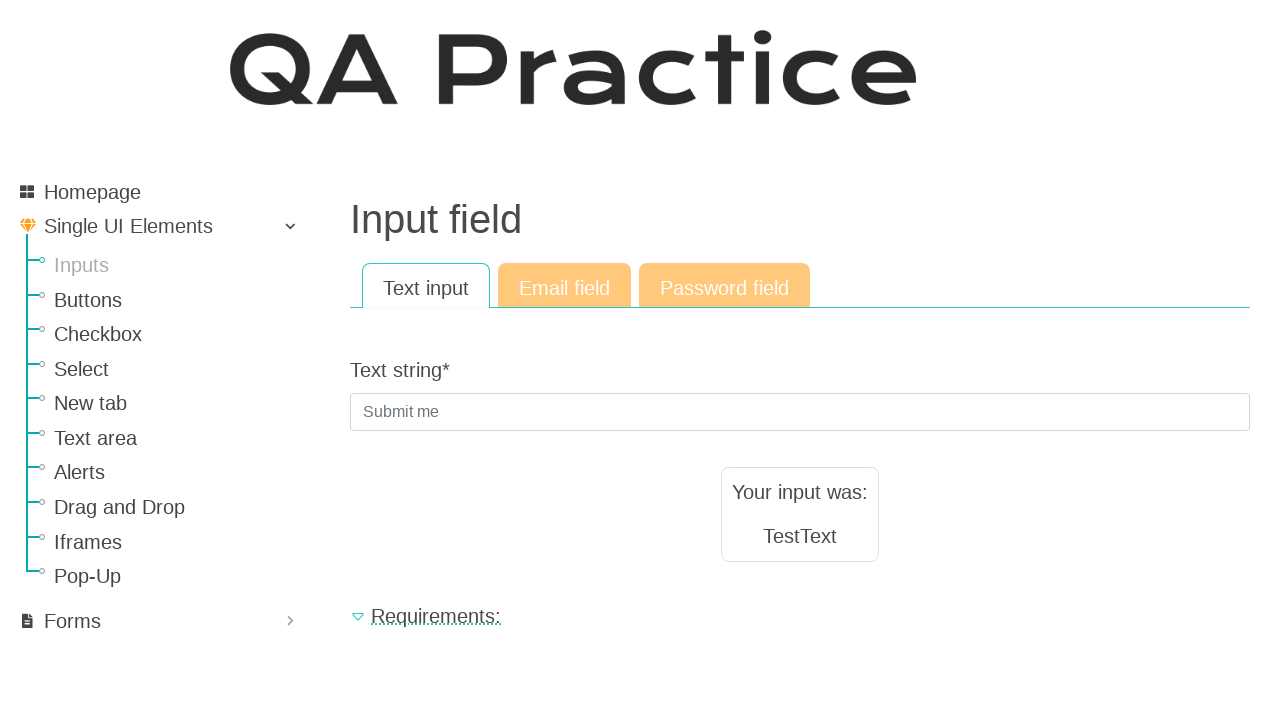

Result text appeared on the page
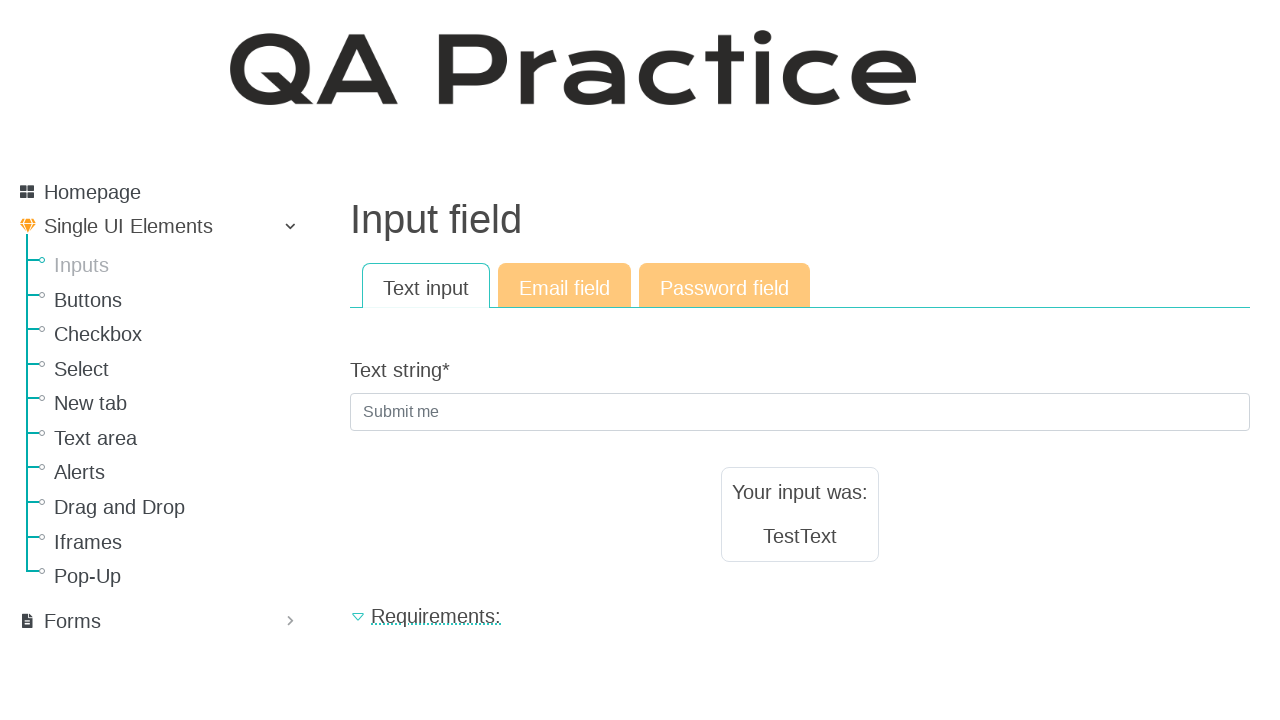

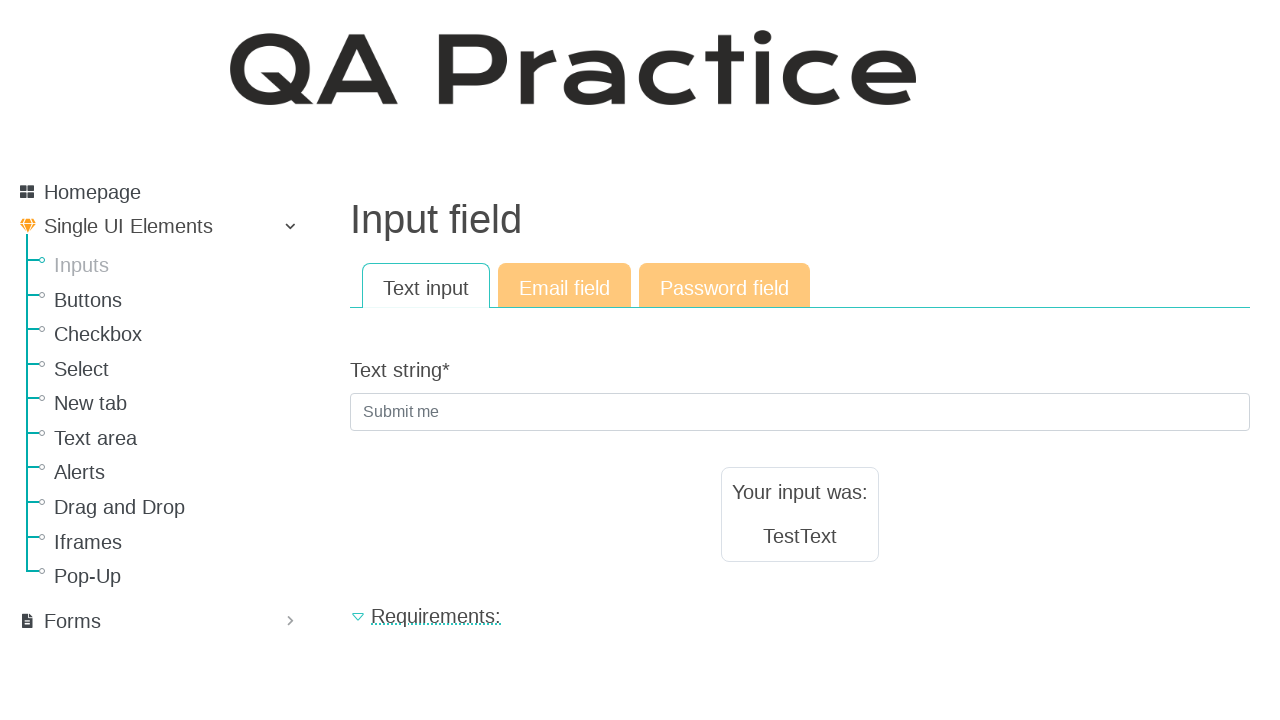